Tests explicit wait functionality by waiting for a verify button to become clickable, clicking it, and asserting that a success message appears.

Starting URL: http://suninjuly.github.io/wait2.html

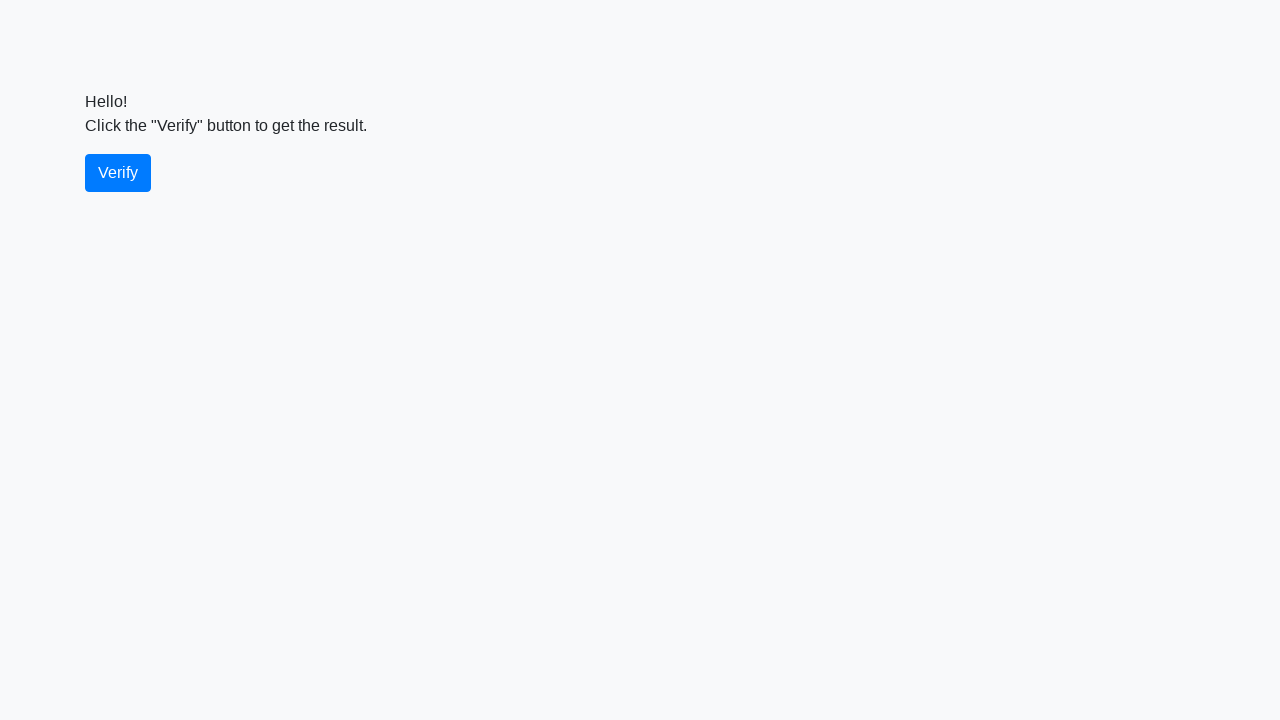

Verify button became visible
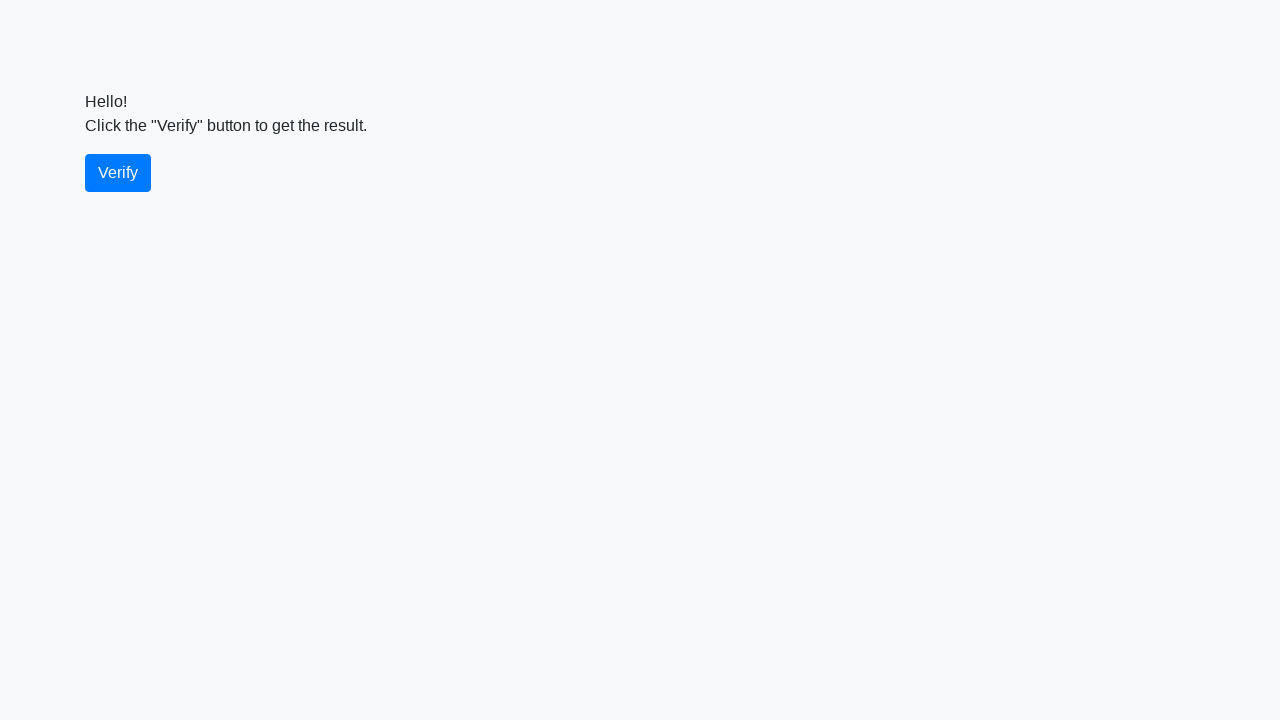

Clicked the verify button at (118, 173) on #verify
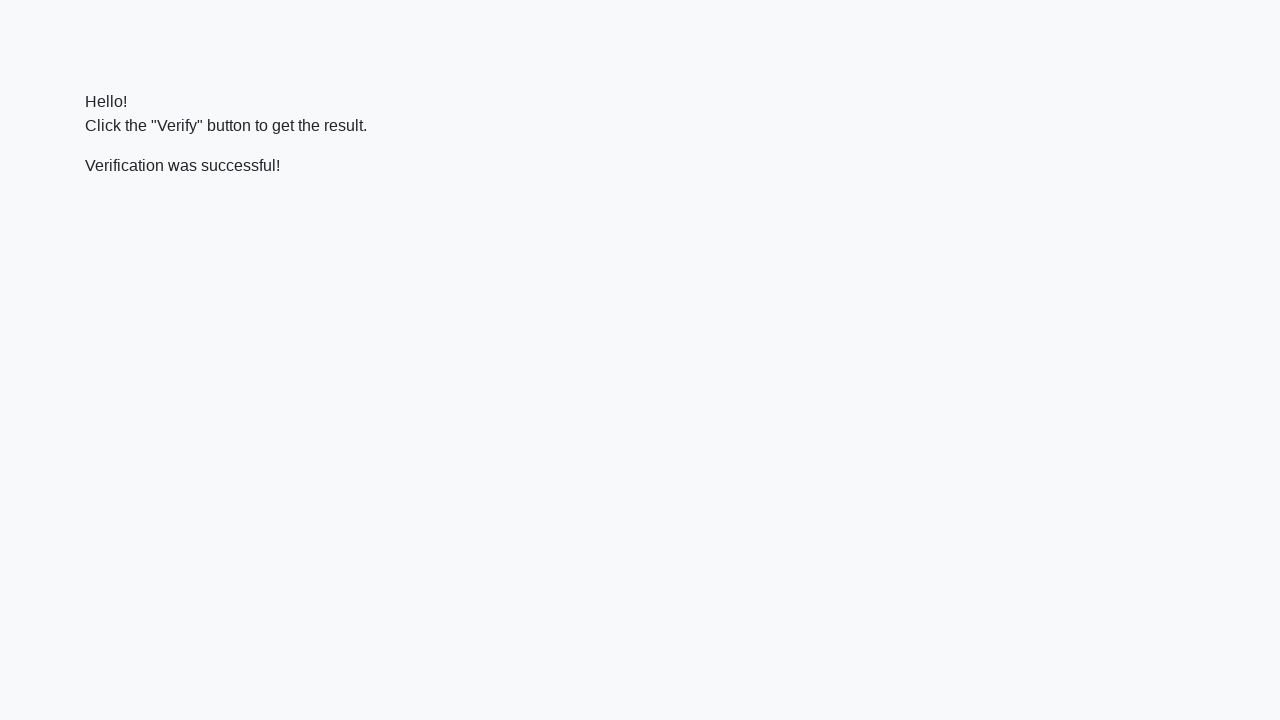

Success message became visible
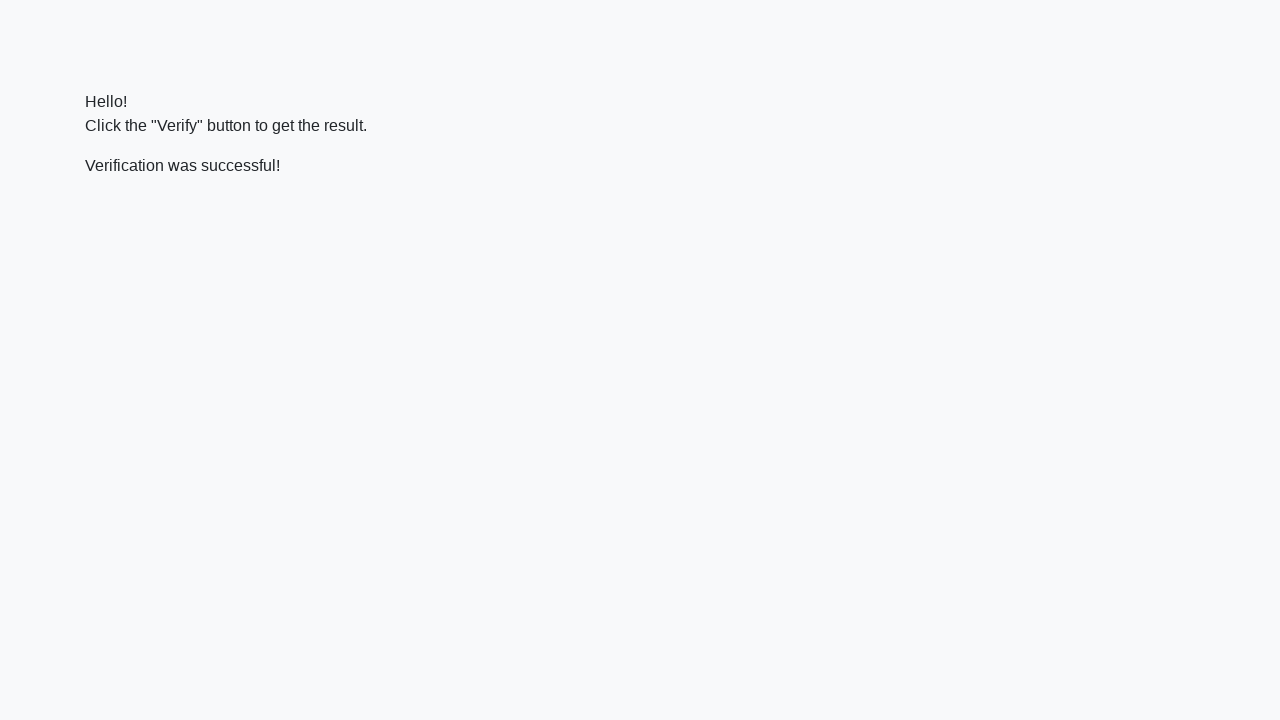

Asserted that success message contains 'successful'
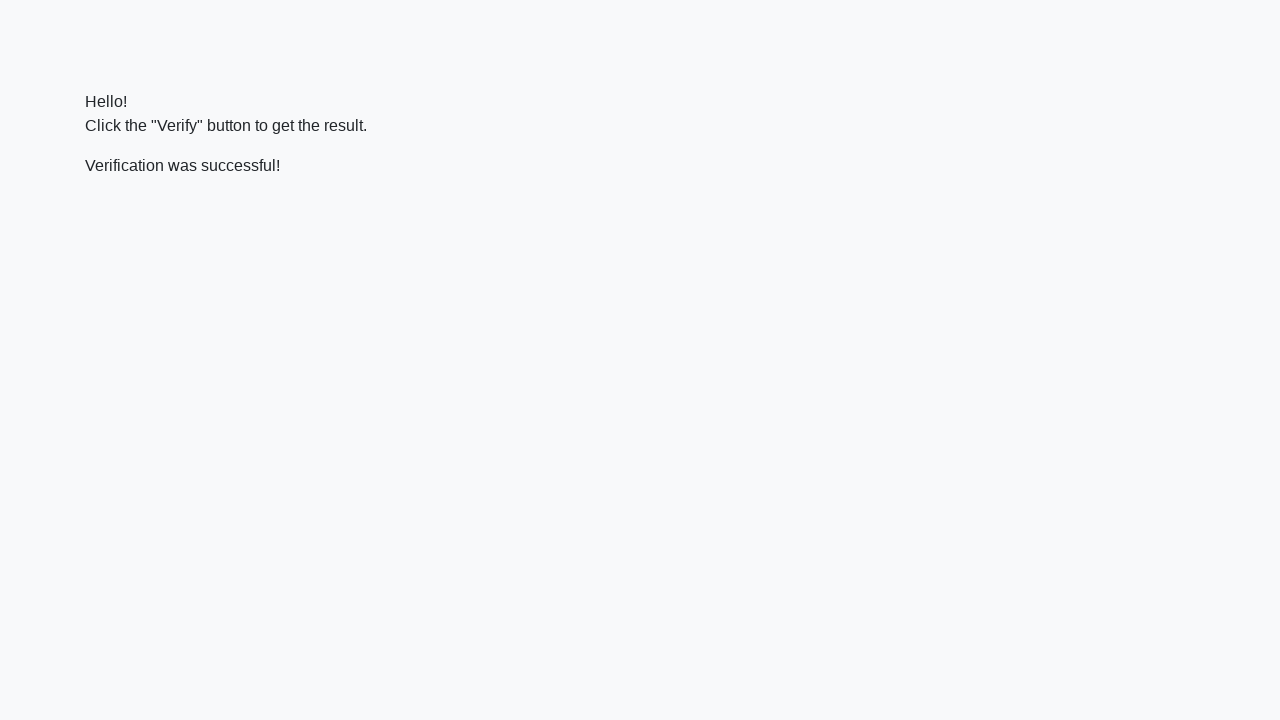

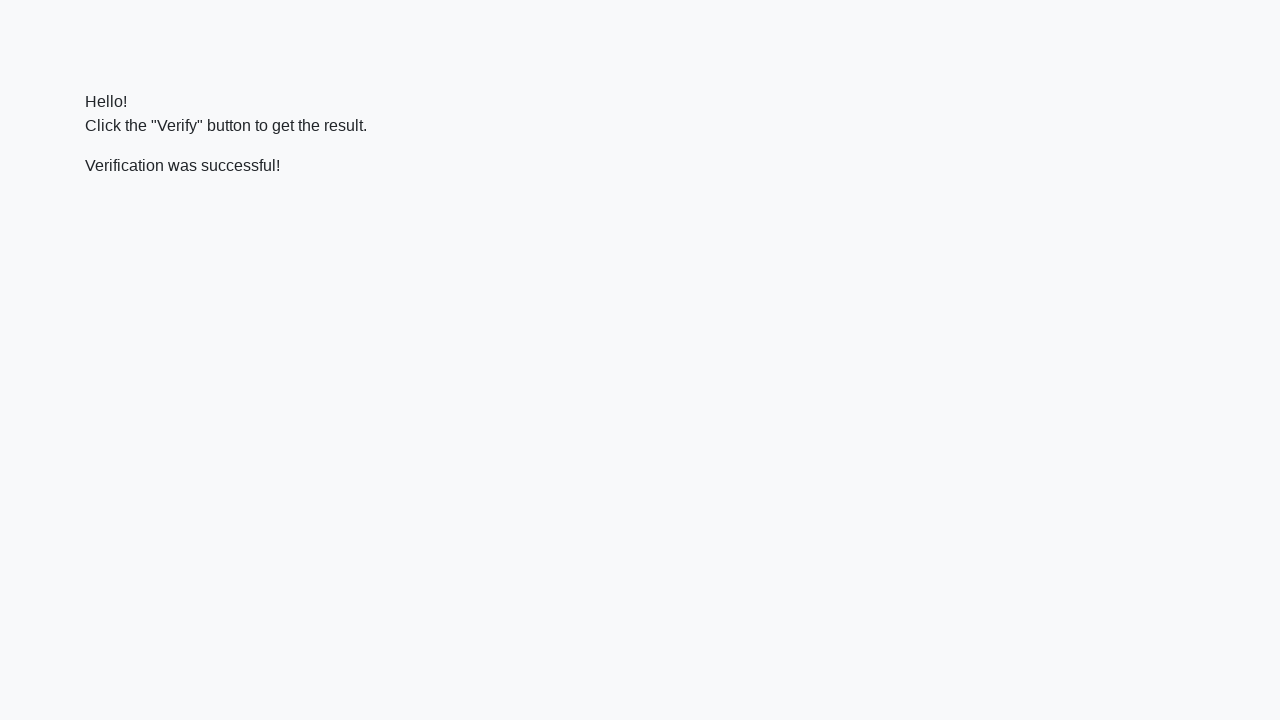